Tests AJAX auto-waiting by clicking a button that triggers an AJAX request and waiting for the success element to appear using waitForSelector.

Starting URL: http://uitestingplayground.com/ajax

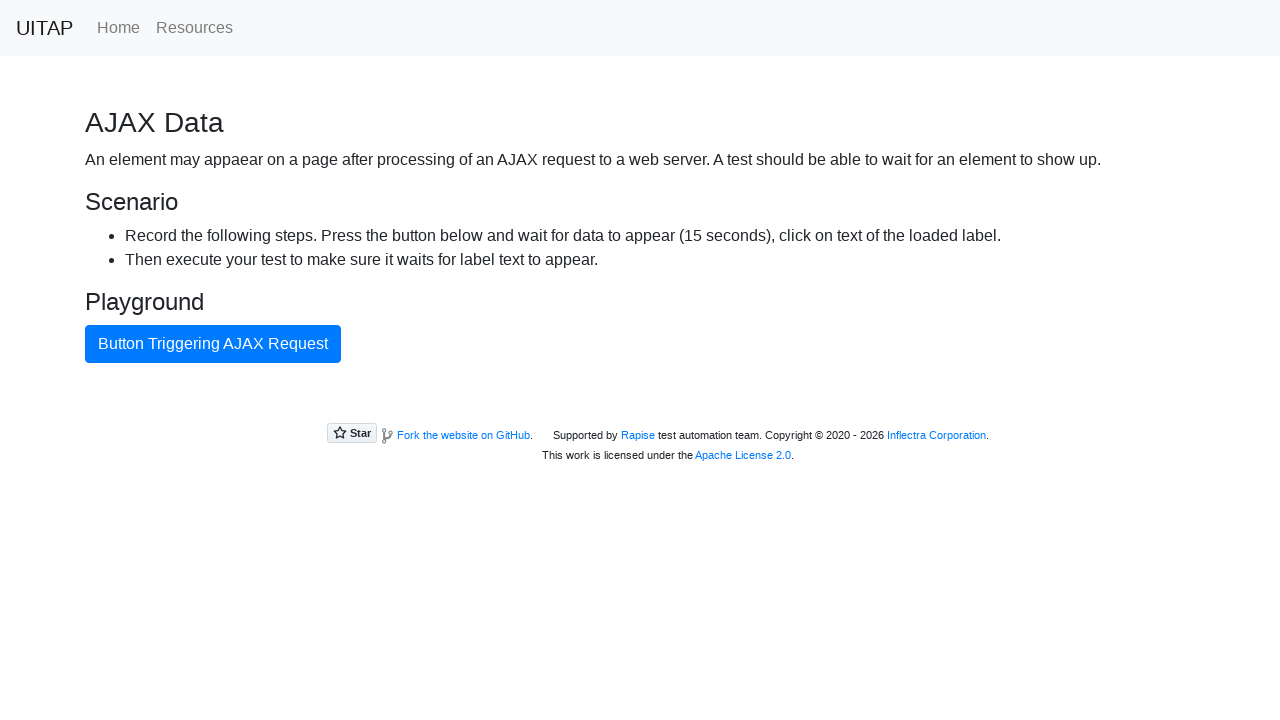

Clicked button triggering AJAX request at (213, 344) on internal:text="Button Triggering AJAX Request"i
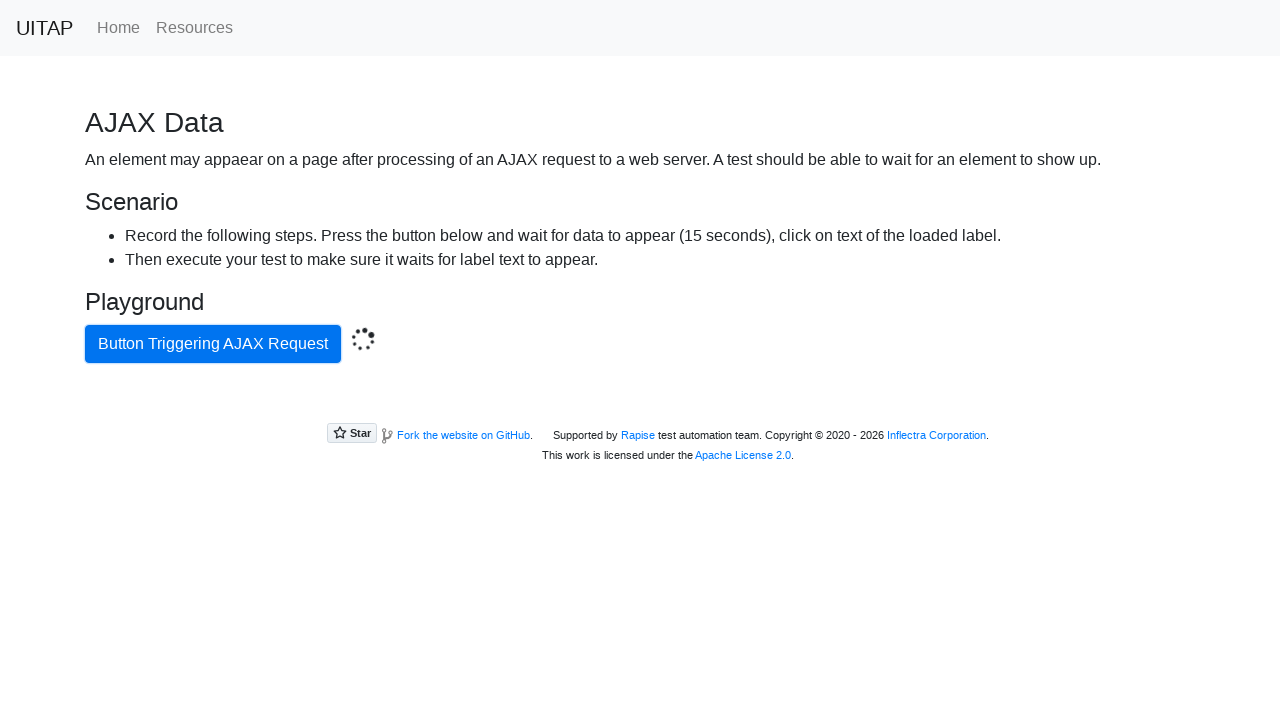

Success element appeared after AJAX request completed
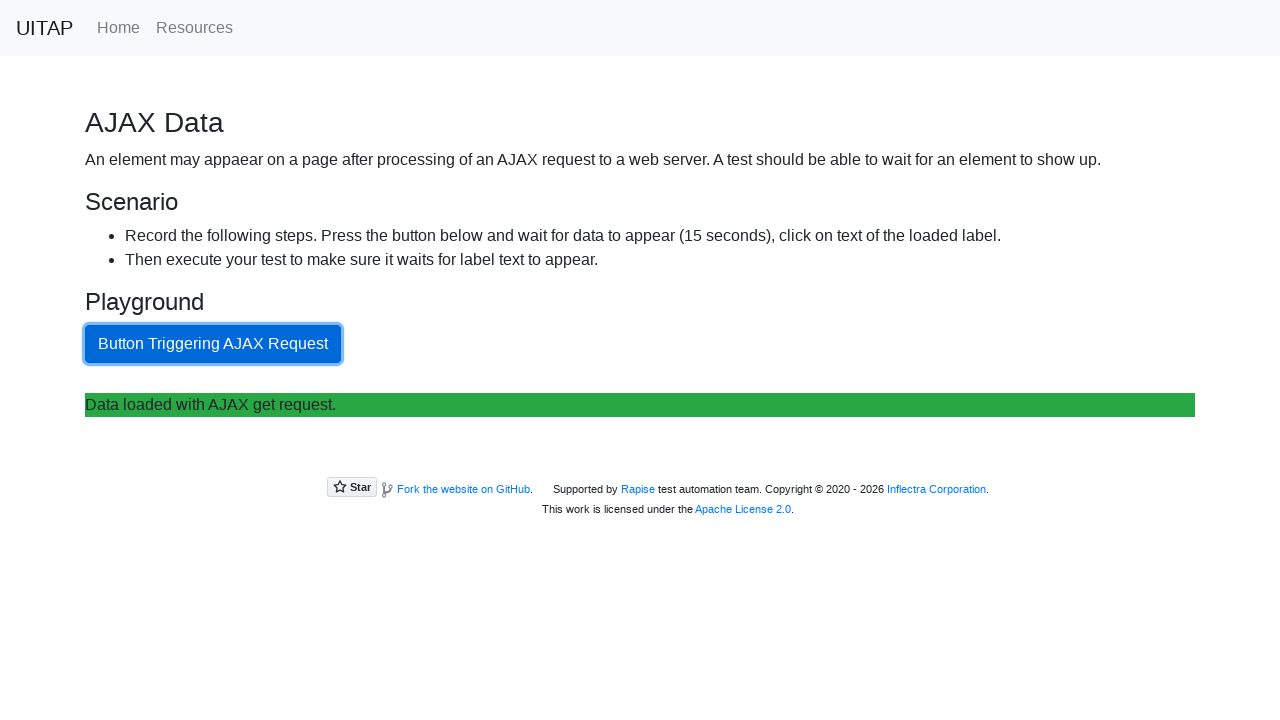

Located success message element
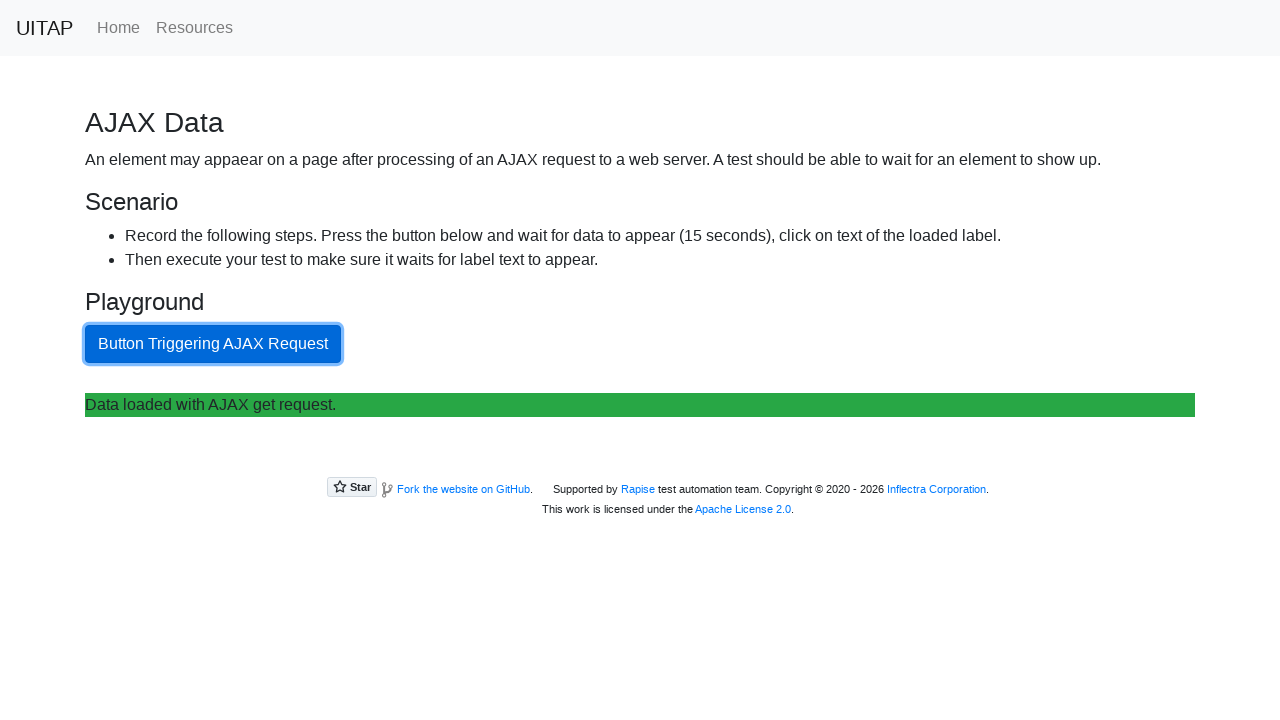

Retrieved text content from success element
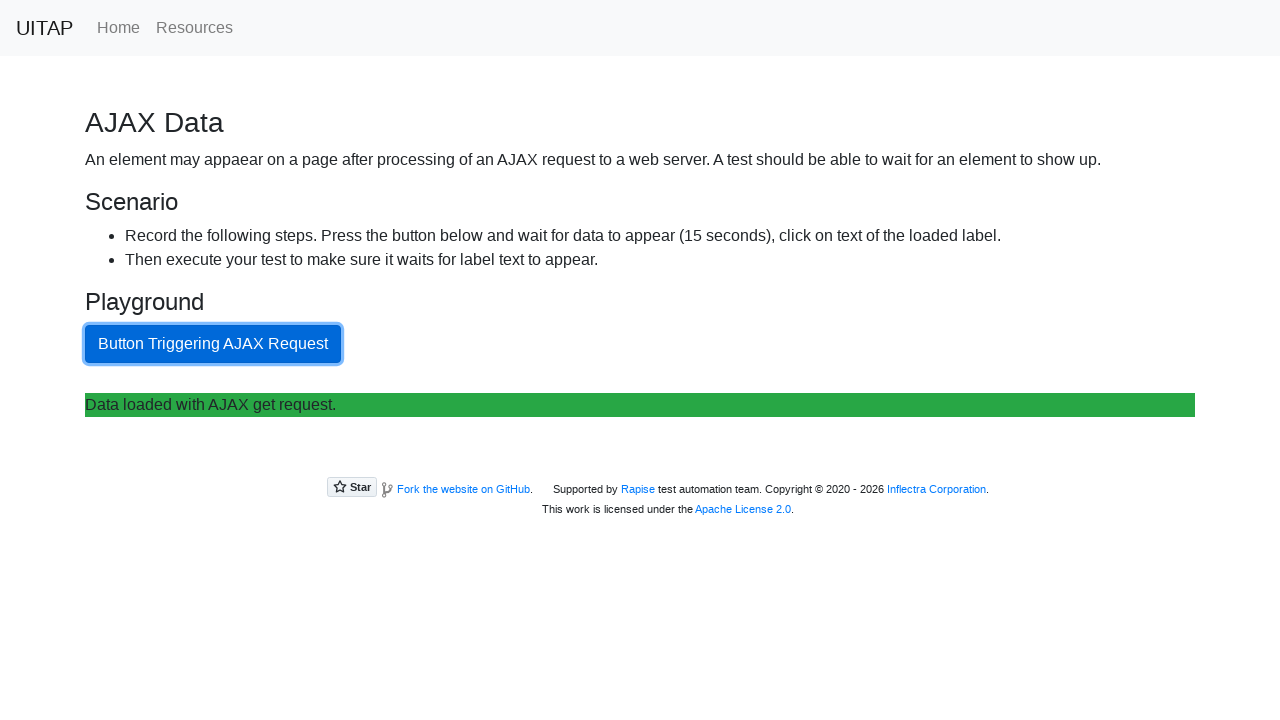

Verified success message 'Data loaded with AJAX get request.' is displayed
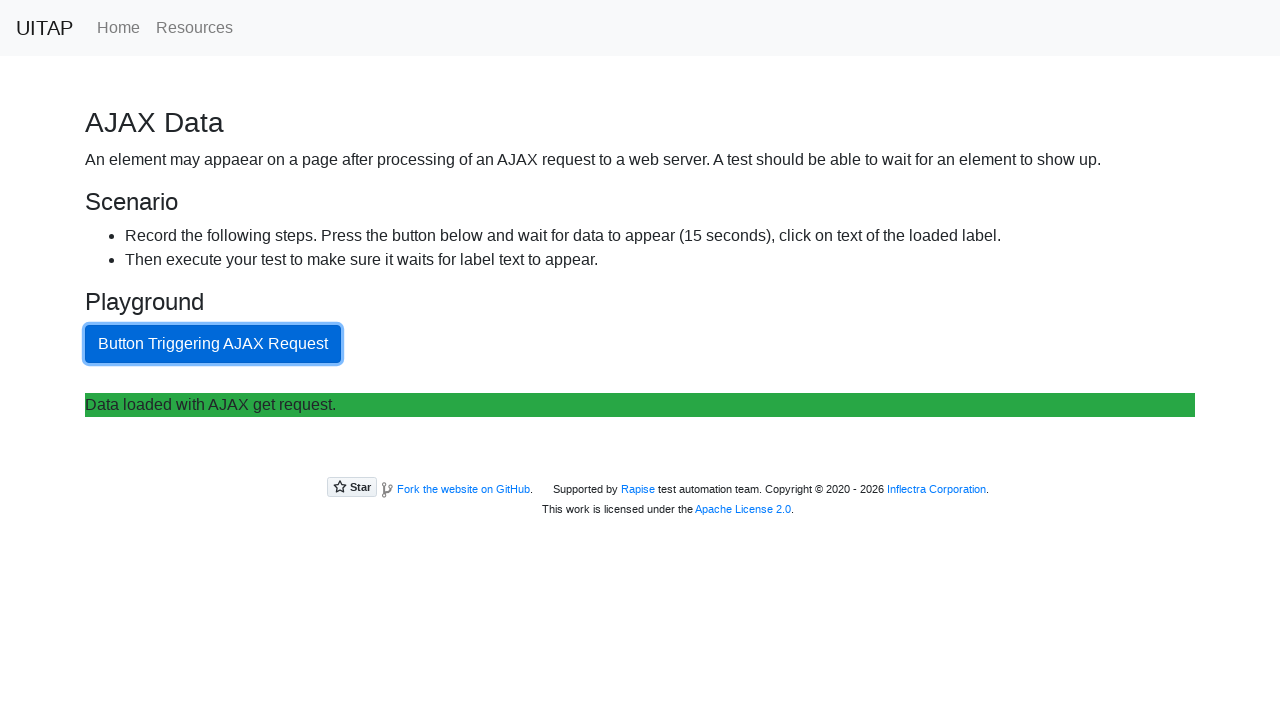

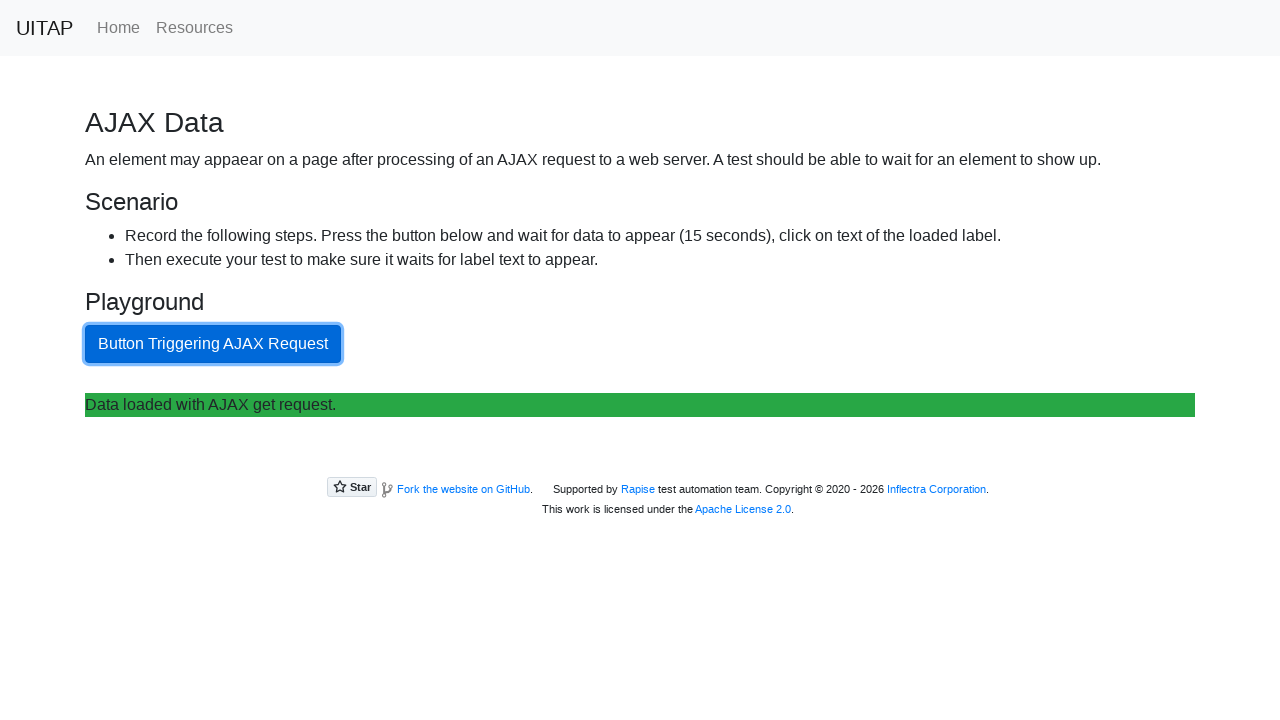